Tests the BeatMusic PDB analysis web interface by submitting a PDB code, selecting chain options through a multi-step form workflow, and navigating through the query process.

Starting URL: http://babylone.ulb.ac.be/beatmusic/query.php

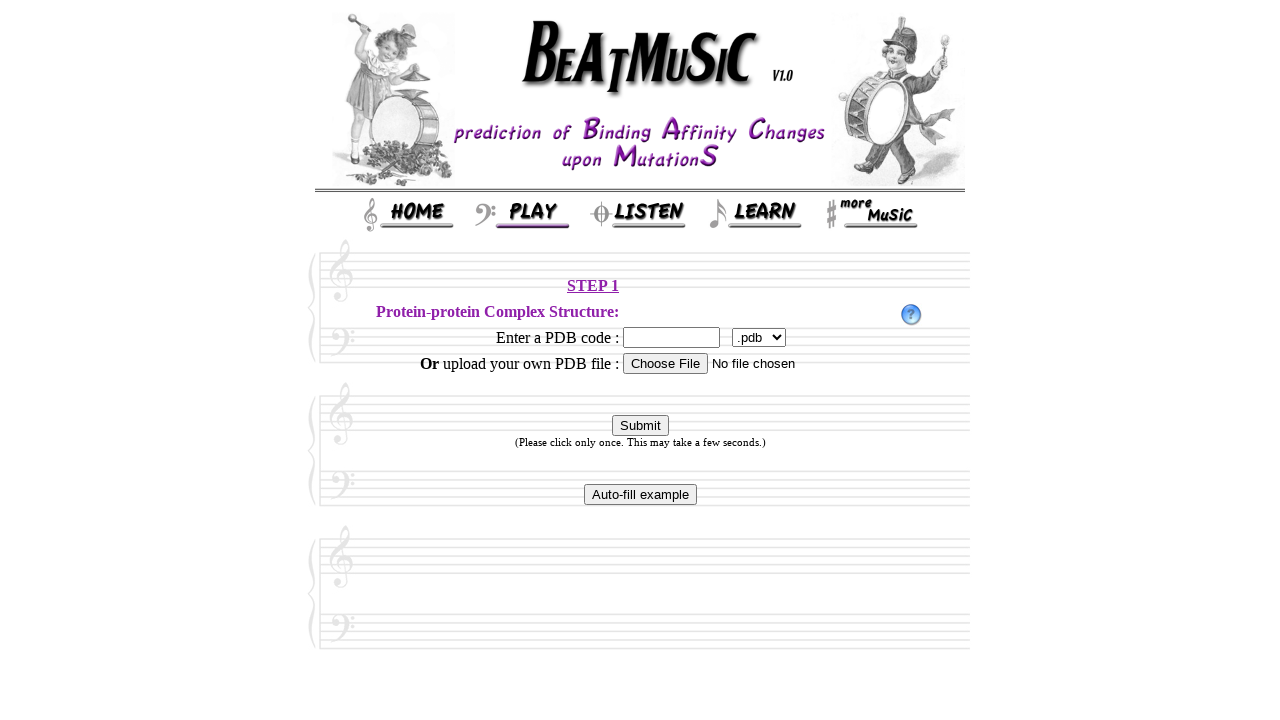

Filled PDB code field with '1AKE' on input[name='pdb']
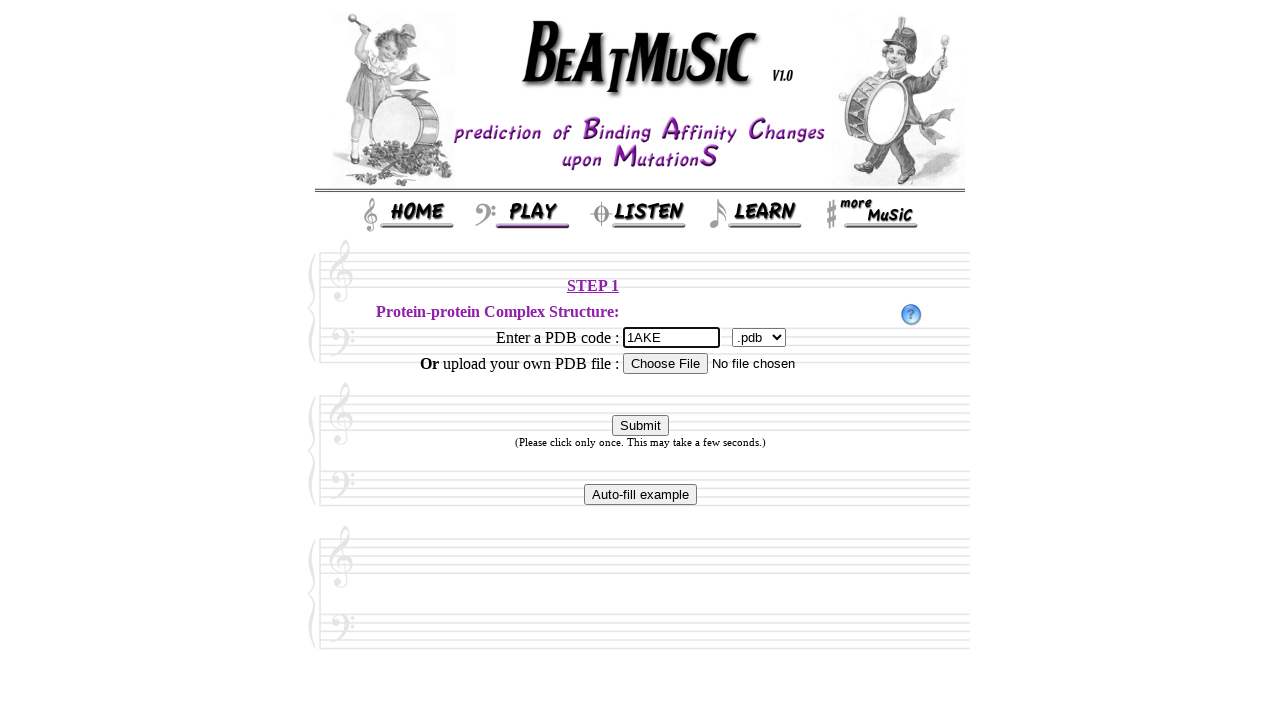

Clicked Submit button to query PDB code at (640, 426) on input[value='Submit']
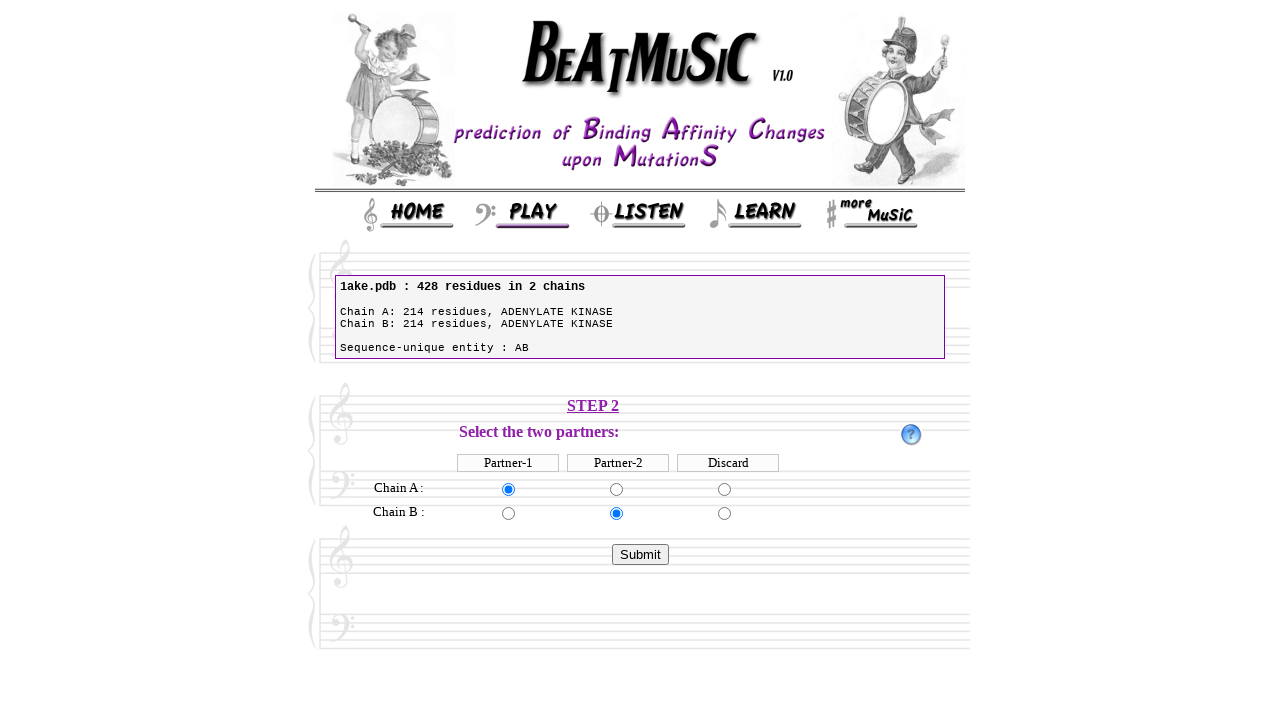

PDB information panel loaded with chain details
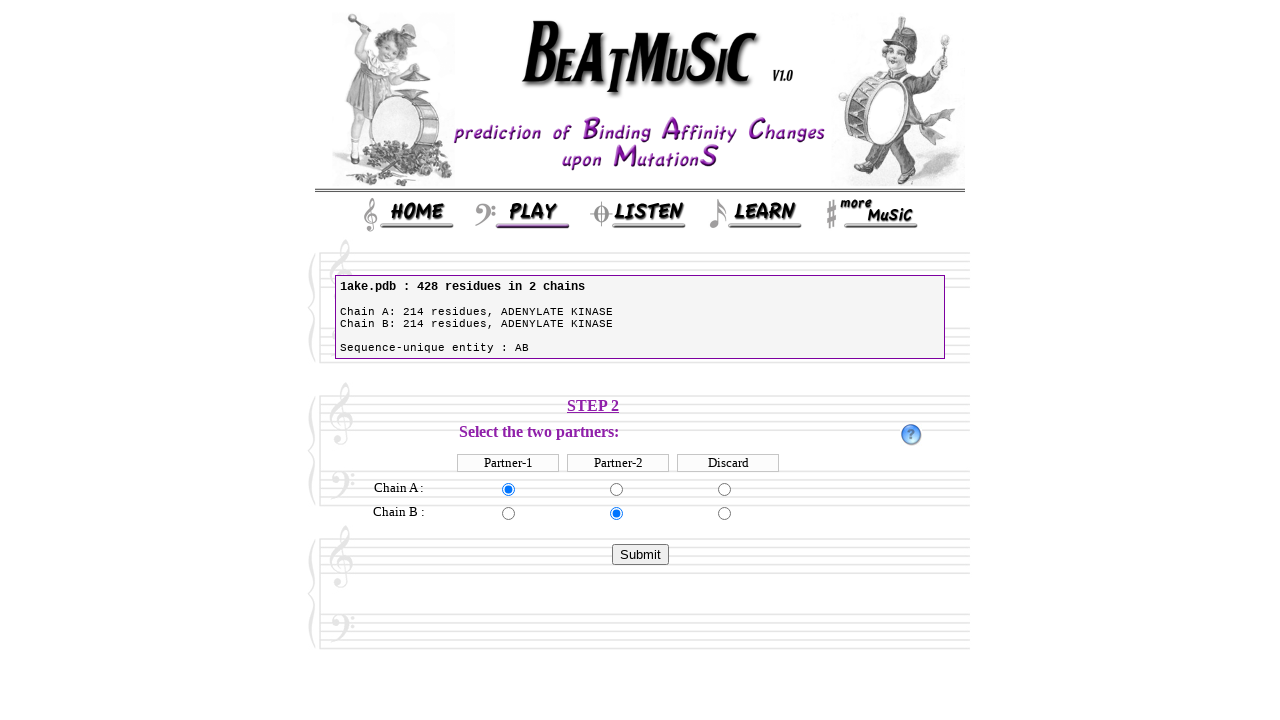

Extracted PDB information text from page
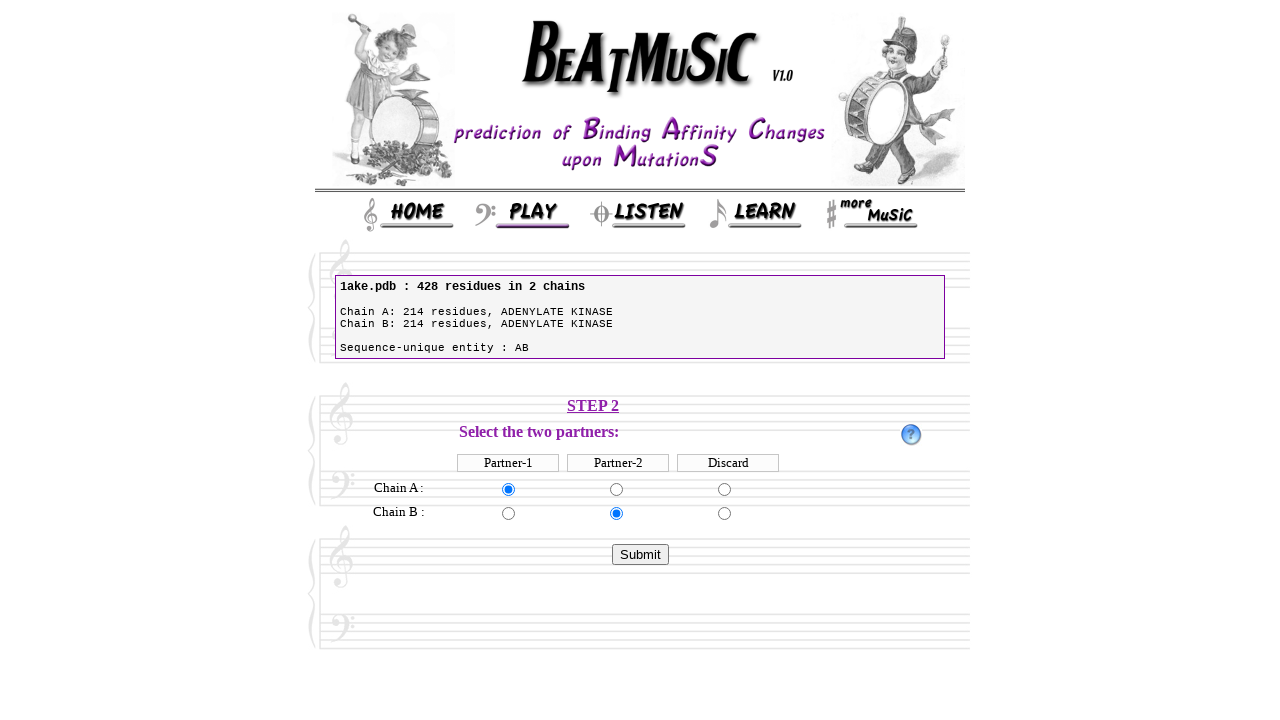

Parsed chain order from PDB info: ['A', 'B']
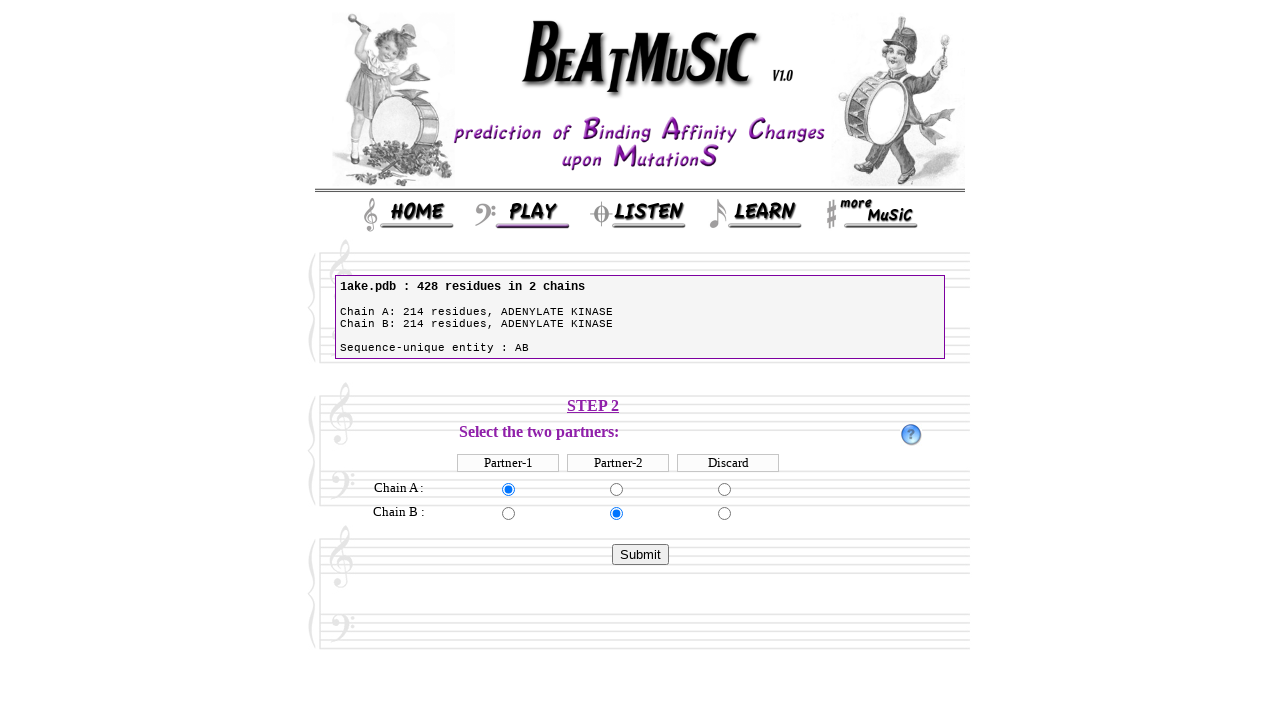

Selected radio button for chain A (target: A) at (508, 490) on input[type='radio'][name='ch0'][value='1']
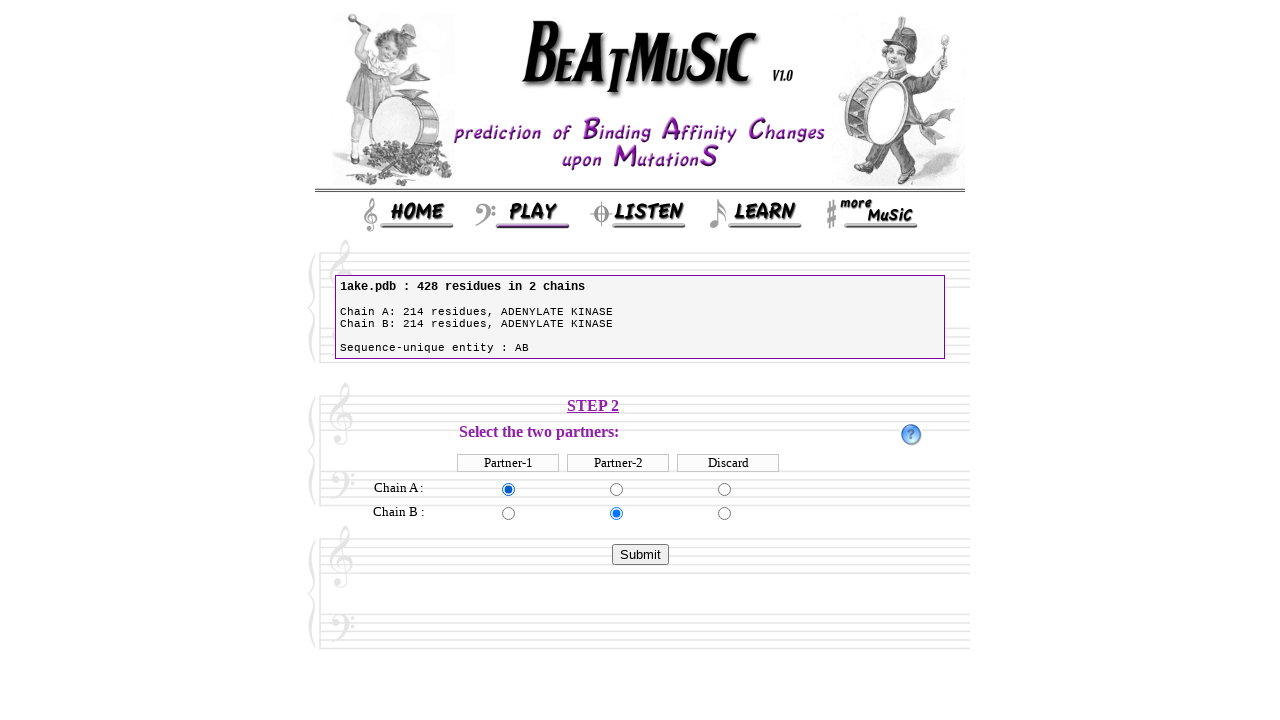

Selected radio button for chain B (target: A) at (616, 514) on input[type='radio'][name='ch1'][value='2']
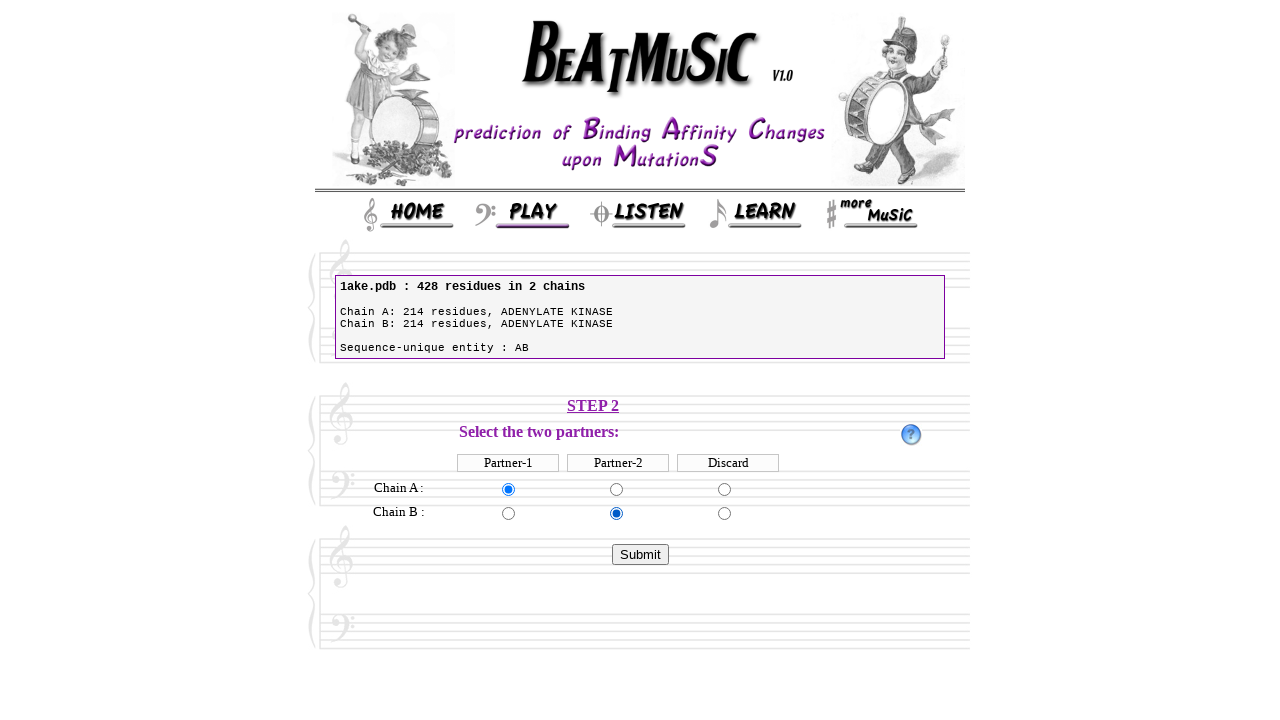

Submitted chain selection form at (640, 555) on input[value='Submit']
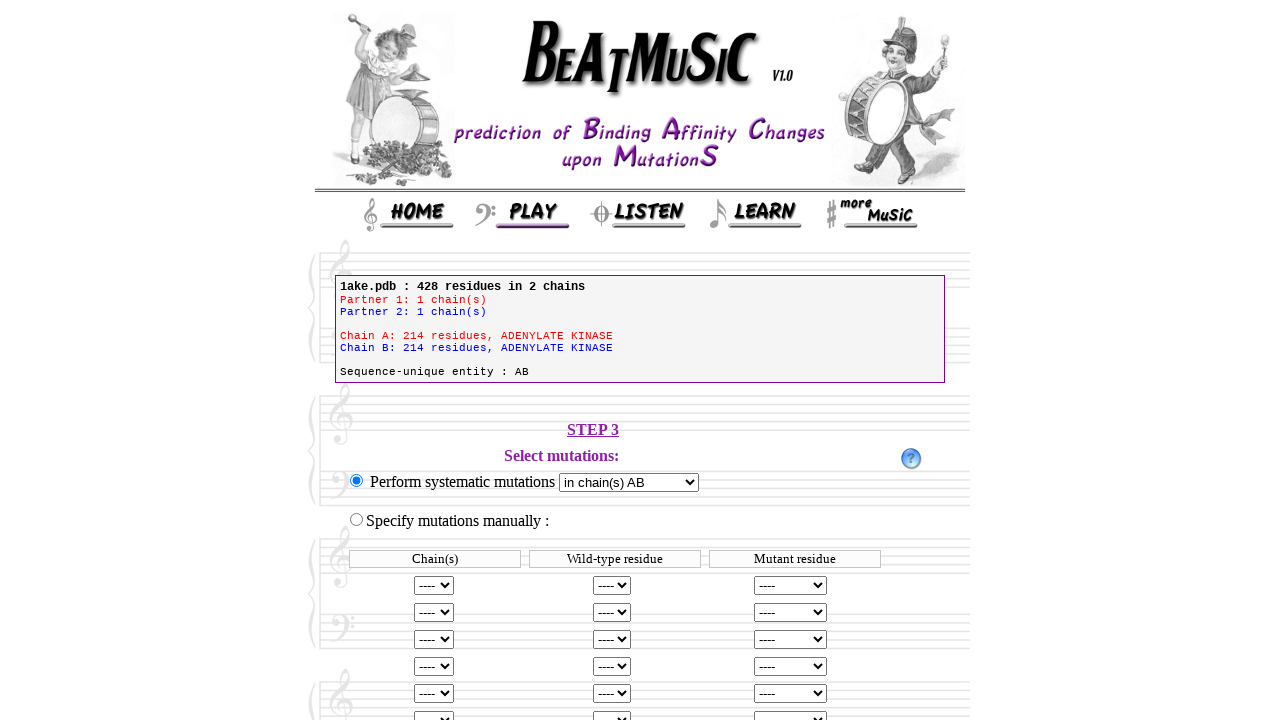

System mode selection page loaded with PDB information
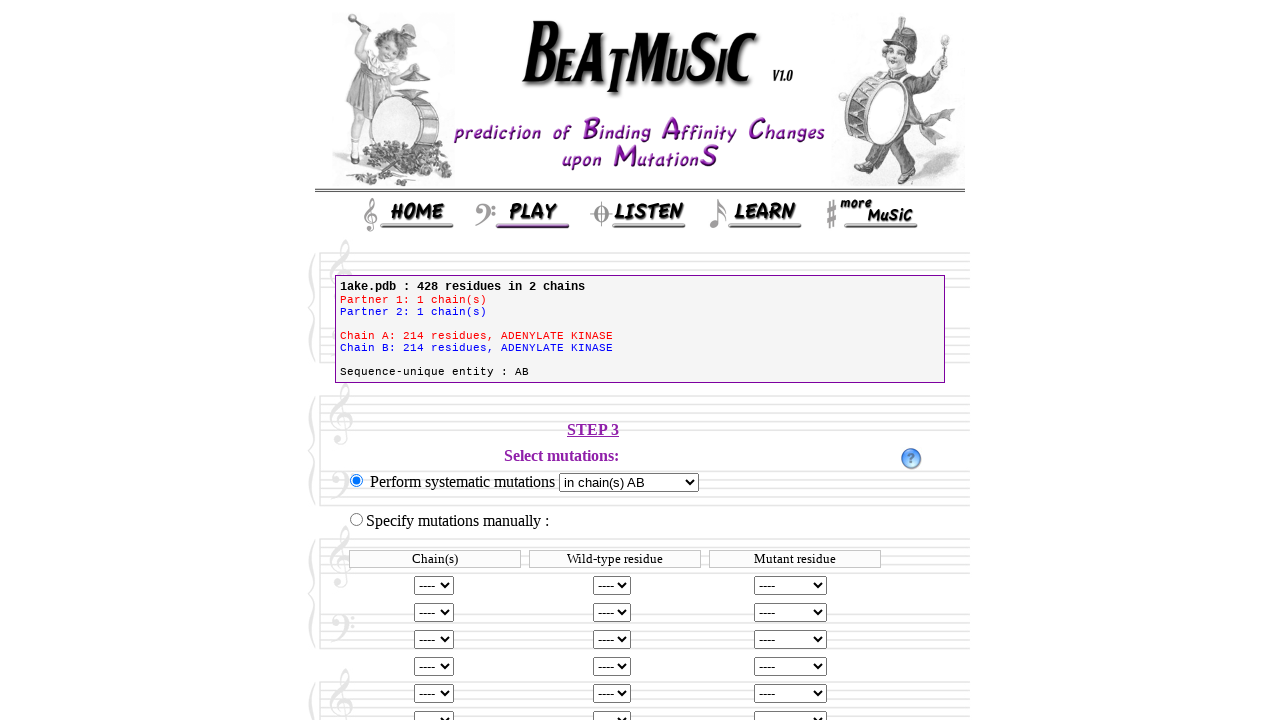

Extracted PDB information from system mode page
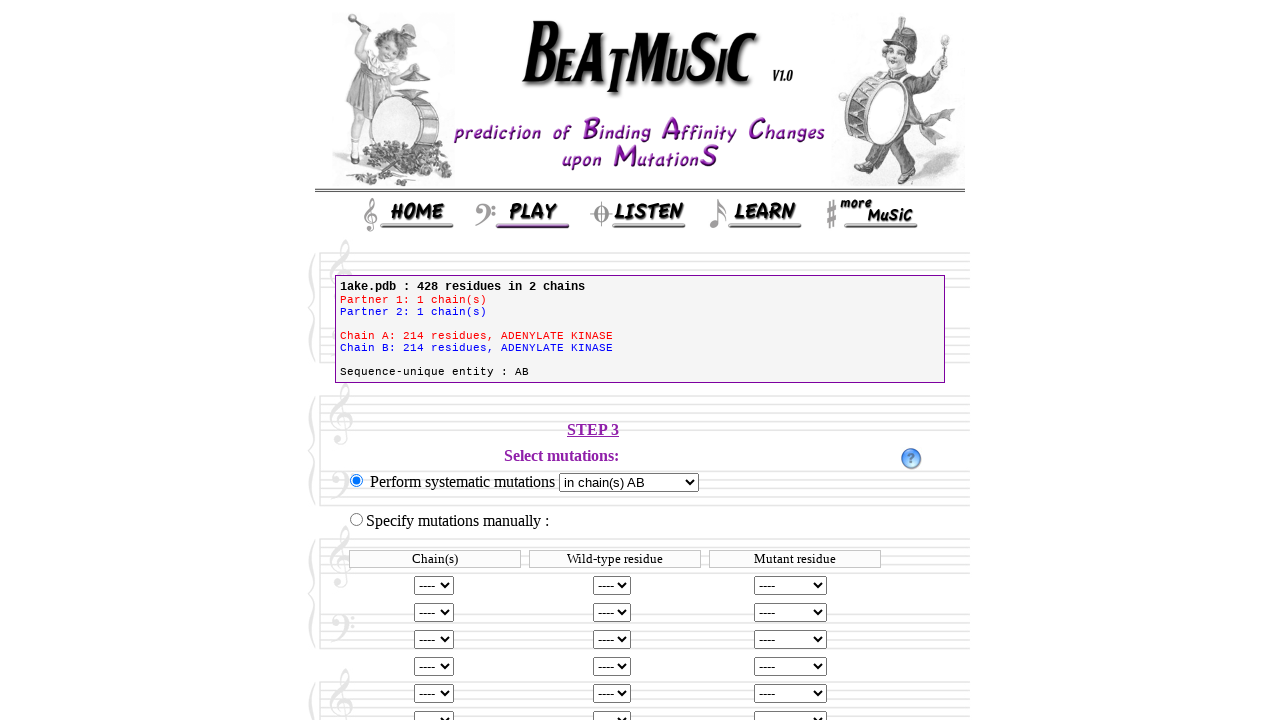

Identified sequence-unique entity chain: AB
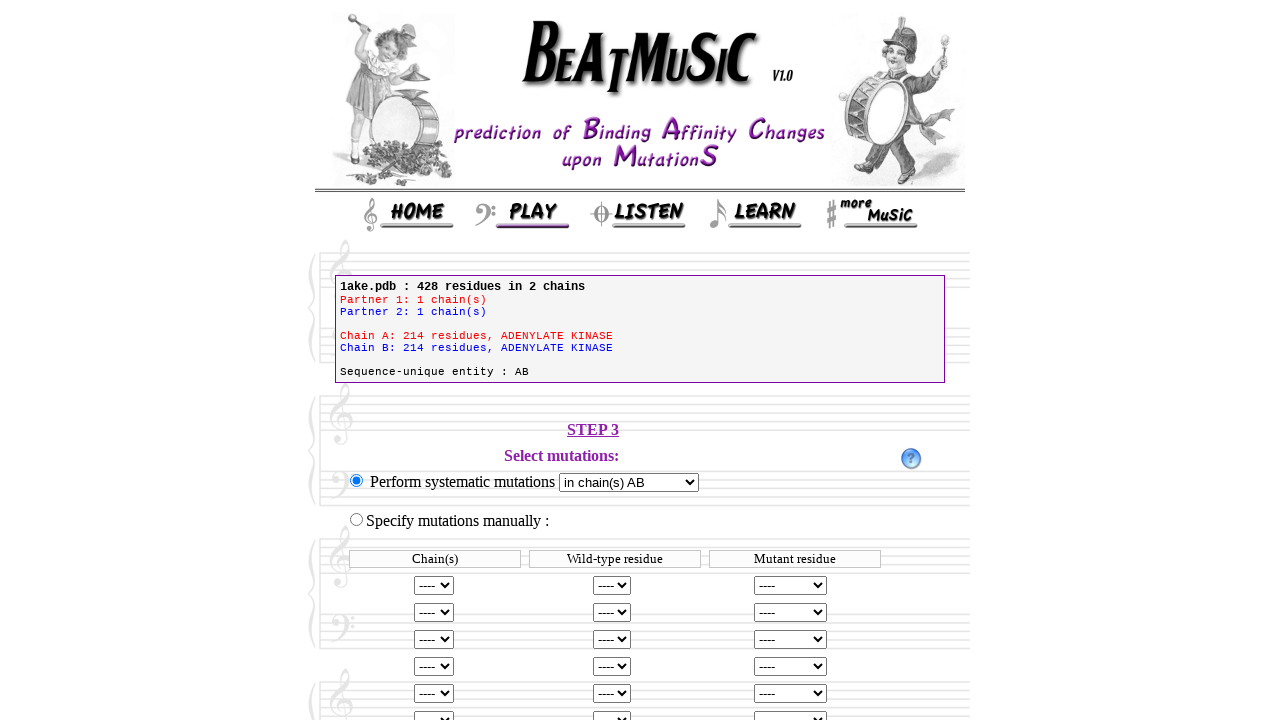

Selected system mode option: AB on select[name='sysmode']
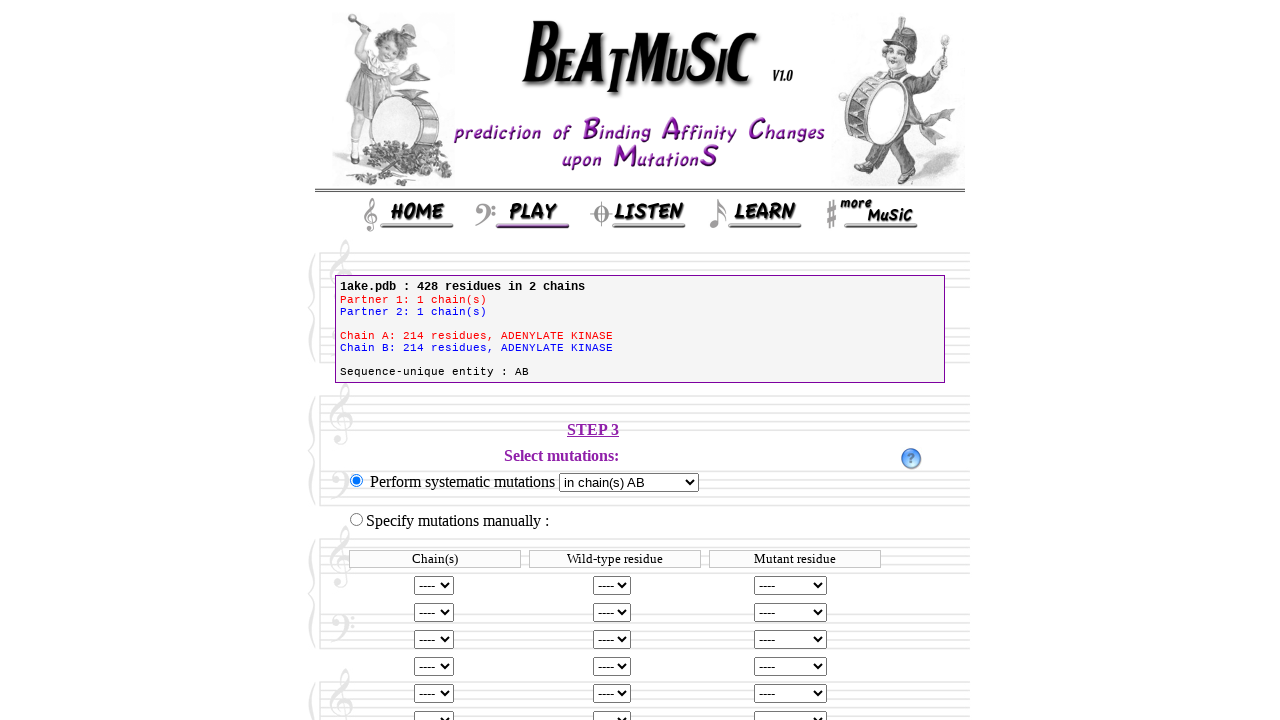

Submitted system mode selection form at (640, 683) on input[value='Submit']
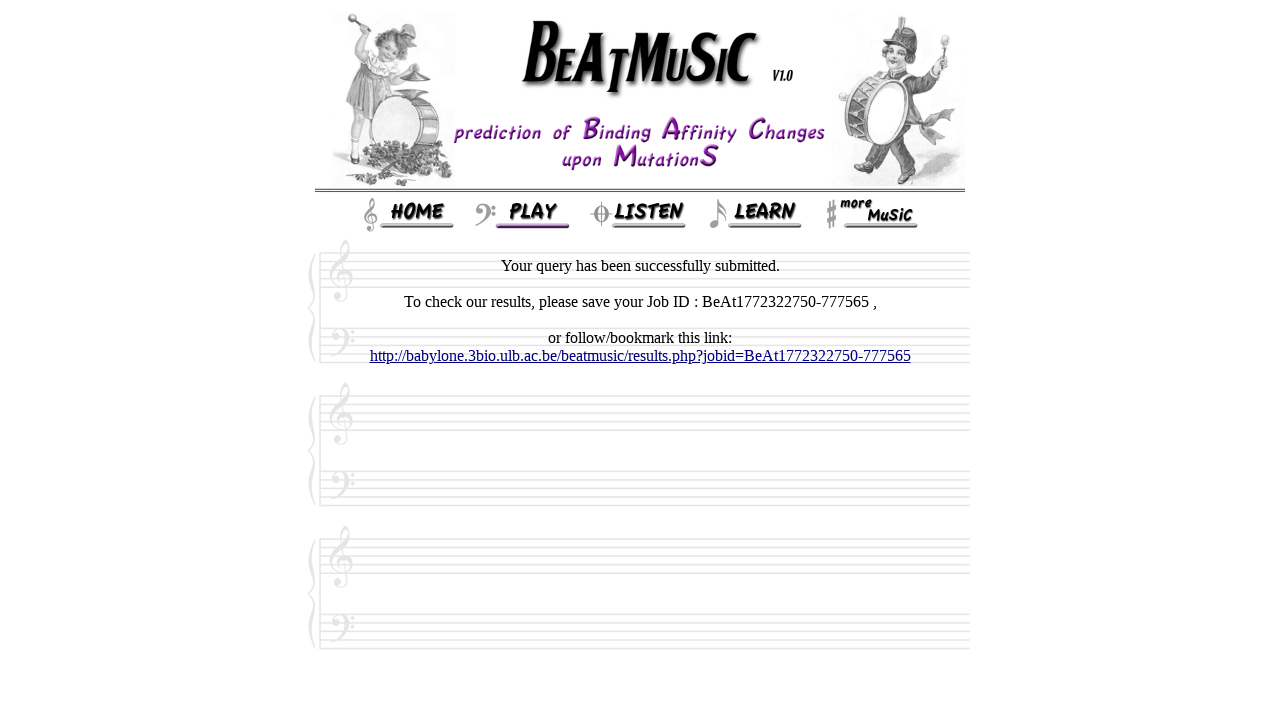

BeatMusic analysis results page loaded successfully
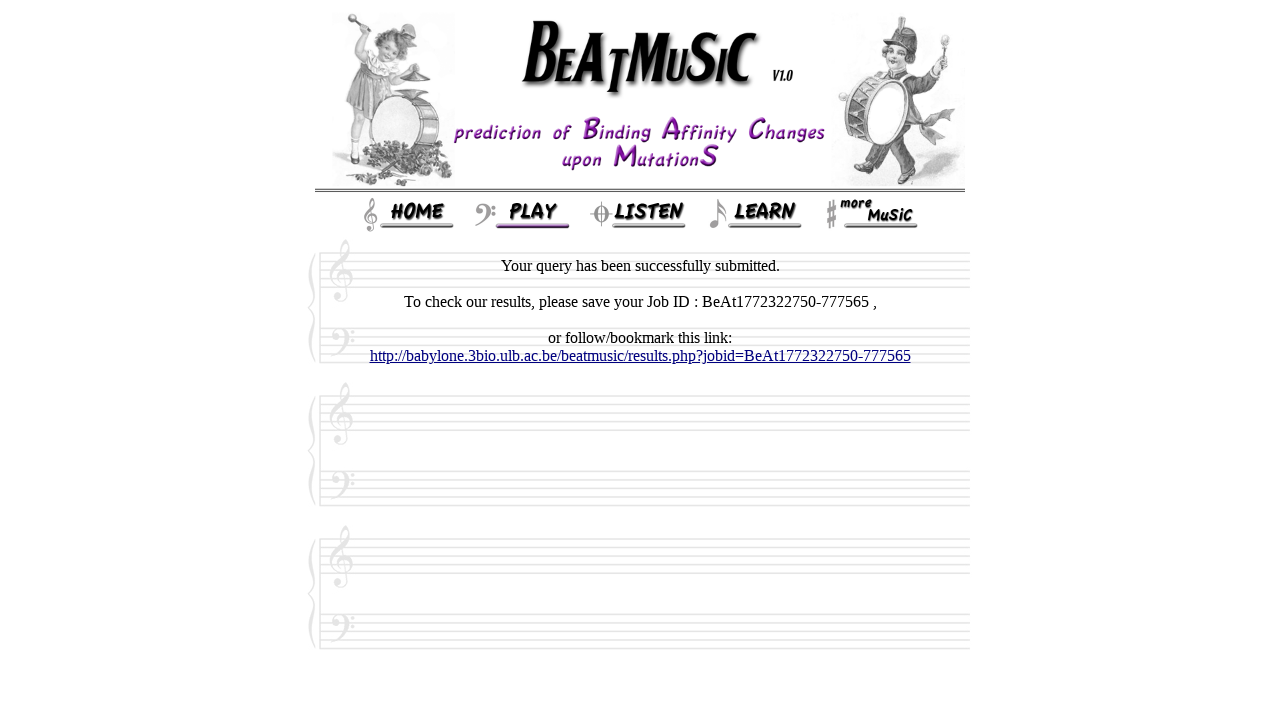

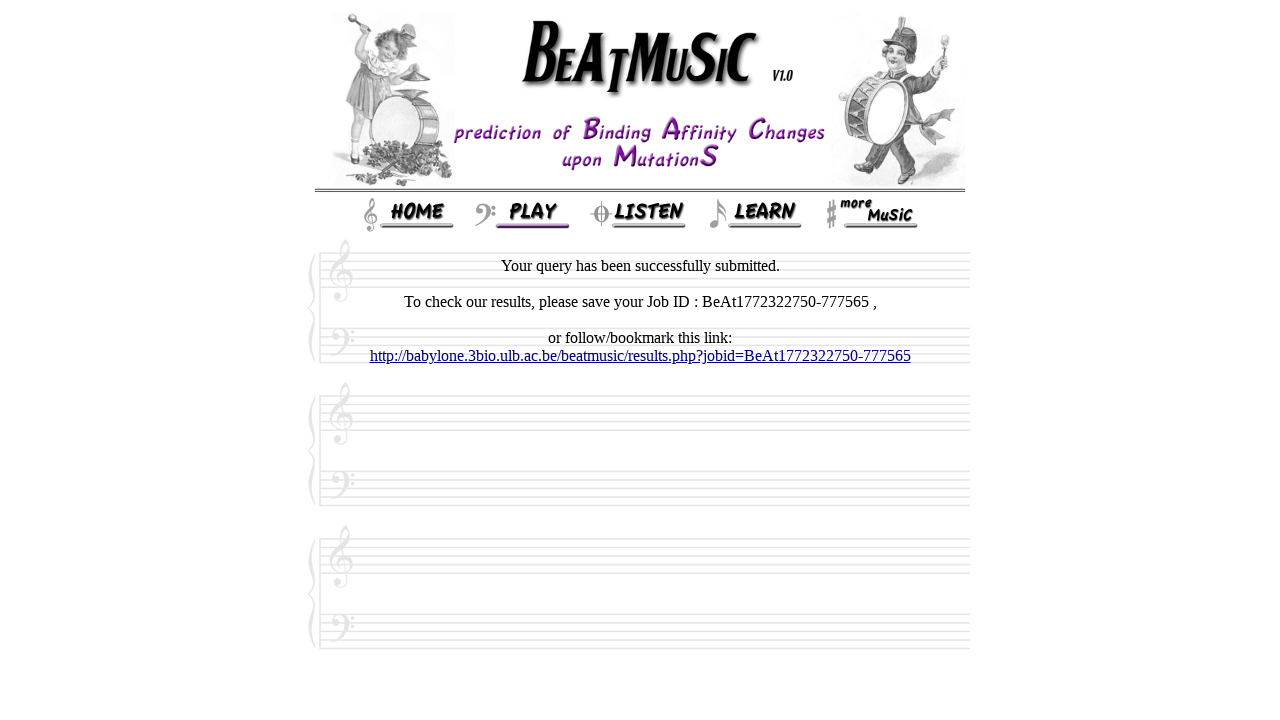